Tests handling of a JavaScript alert dialog by clicking a button to trigger it, verifying the alert text, and accepting it

Starting URL: https://bonigarcia.dev/selenium-webdriver-java/dialog-boxes.html

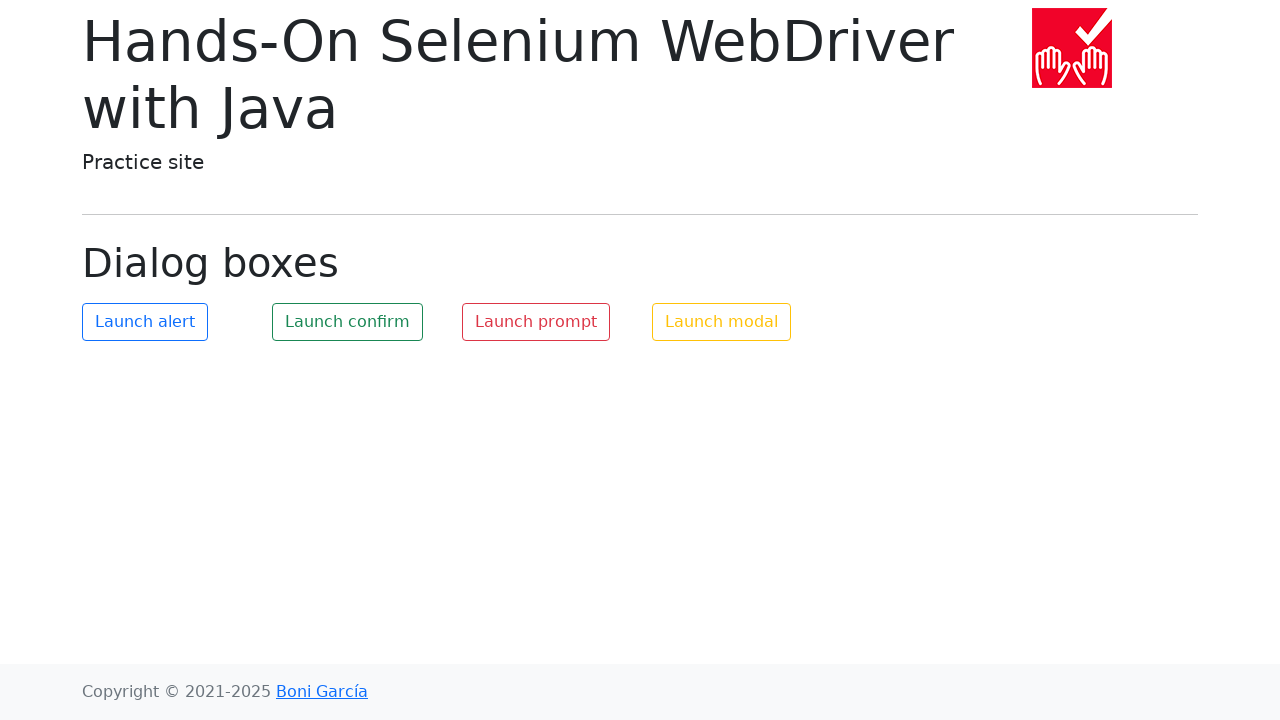

Clicked button to trigger JavaScript alert dialog at (145, 322) on #my-alert
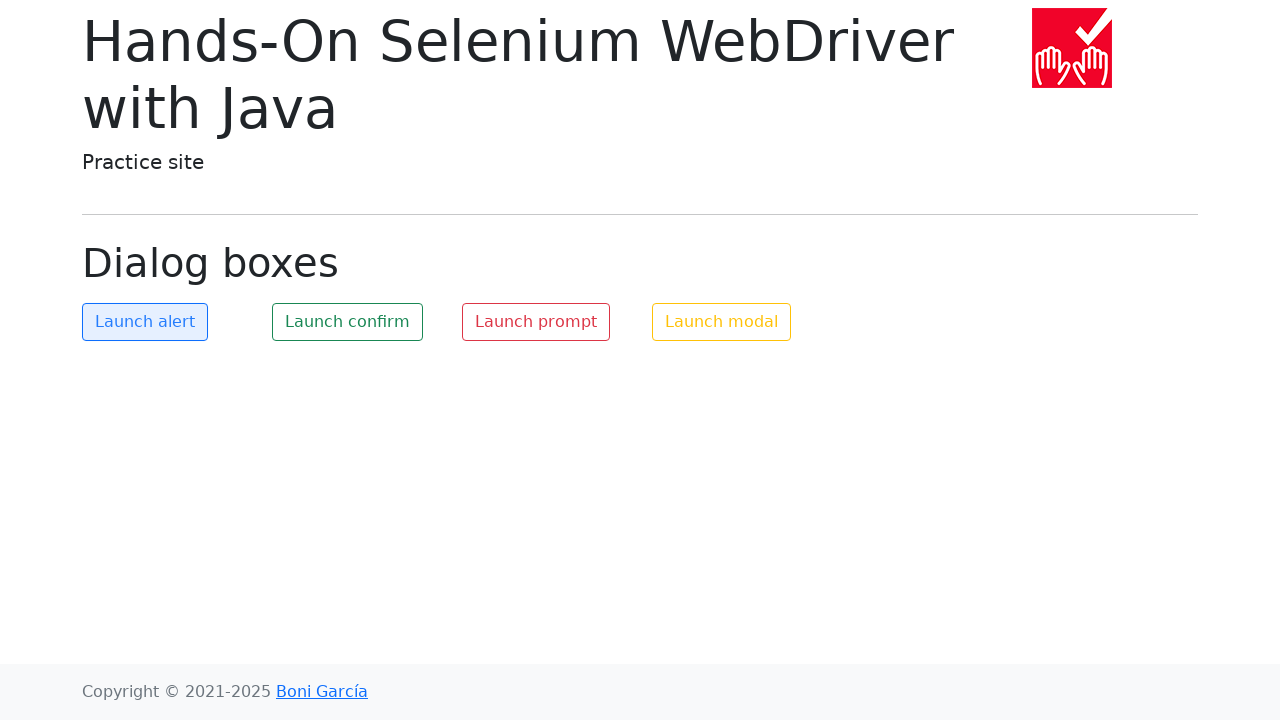

Set up dialog handler to accept alert
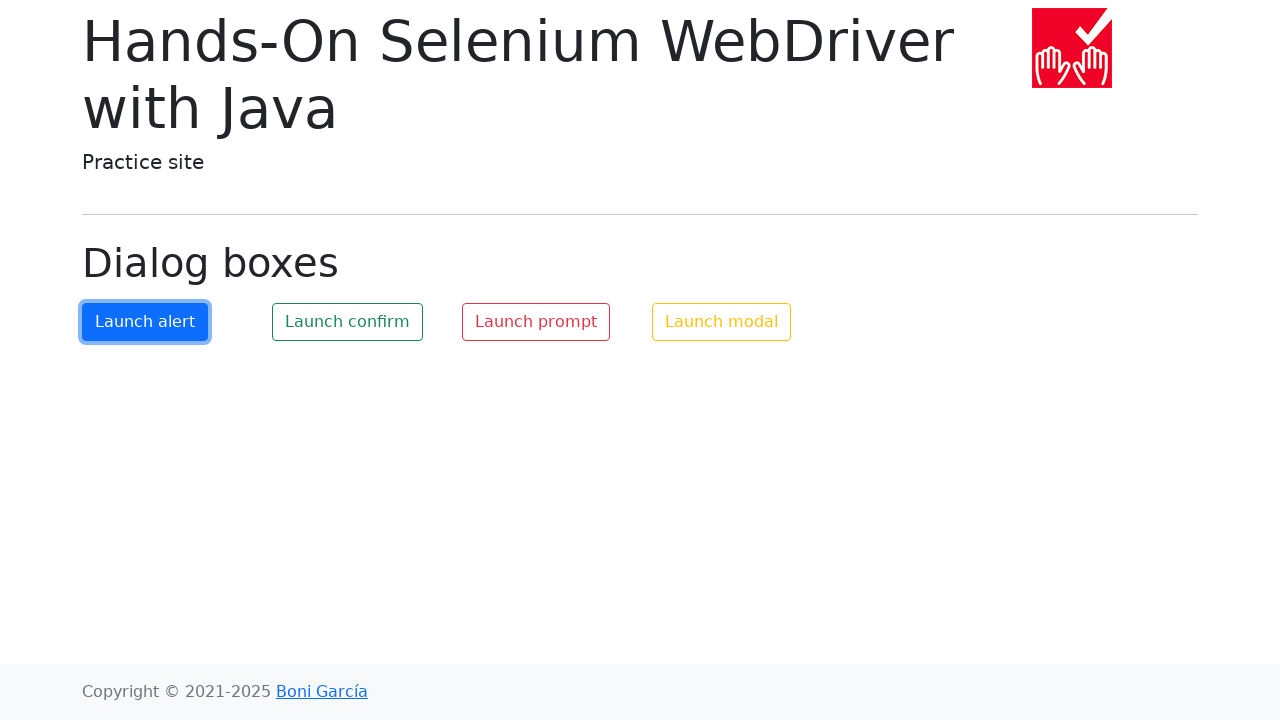

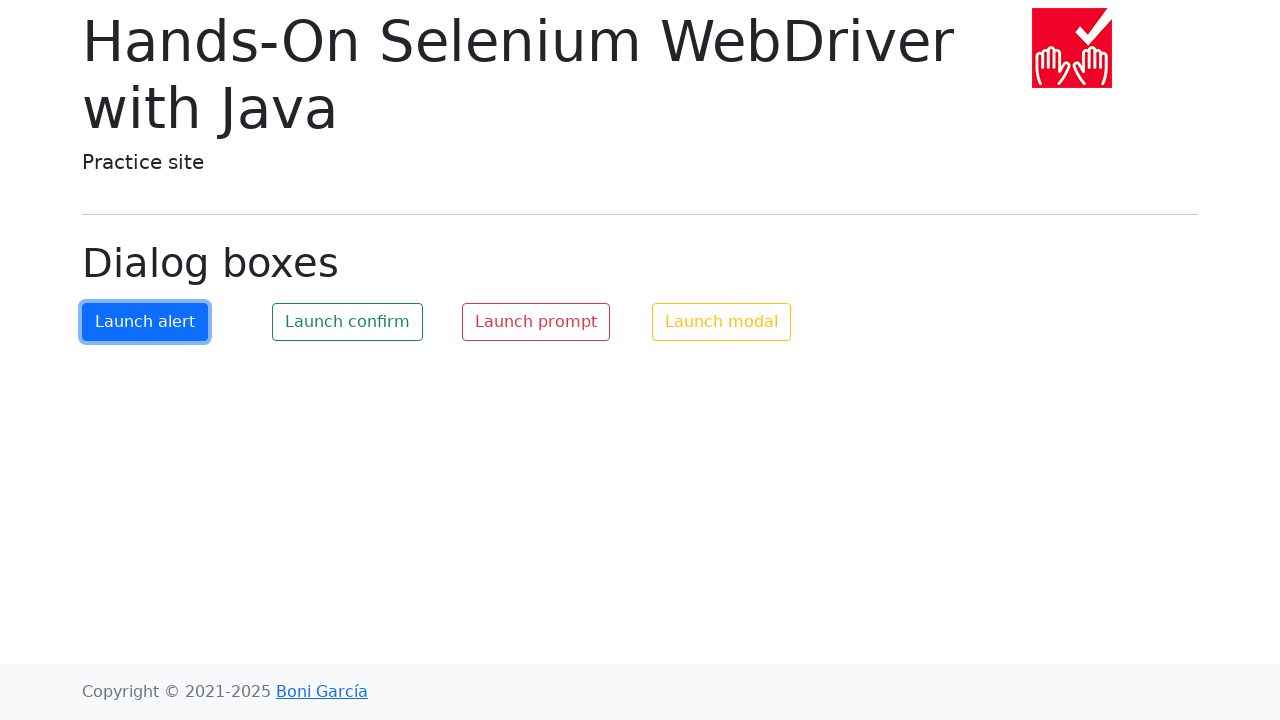